Tests JavaScript prompt alert functionality by clicking the prompt button, entering text, accepting the alert, and verifying the result message

Starting URL: https://practice.cydeo.com/javascript_alerts

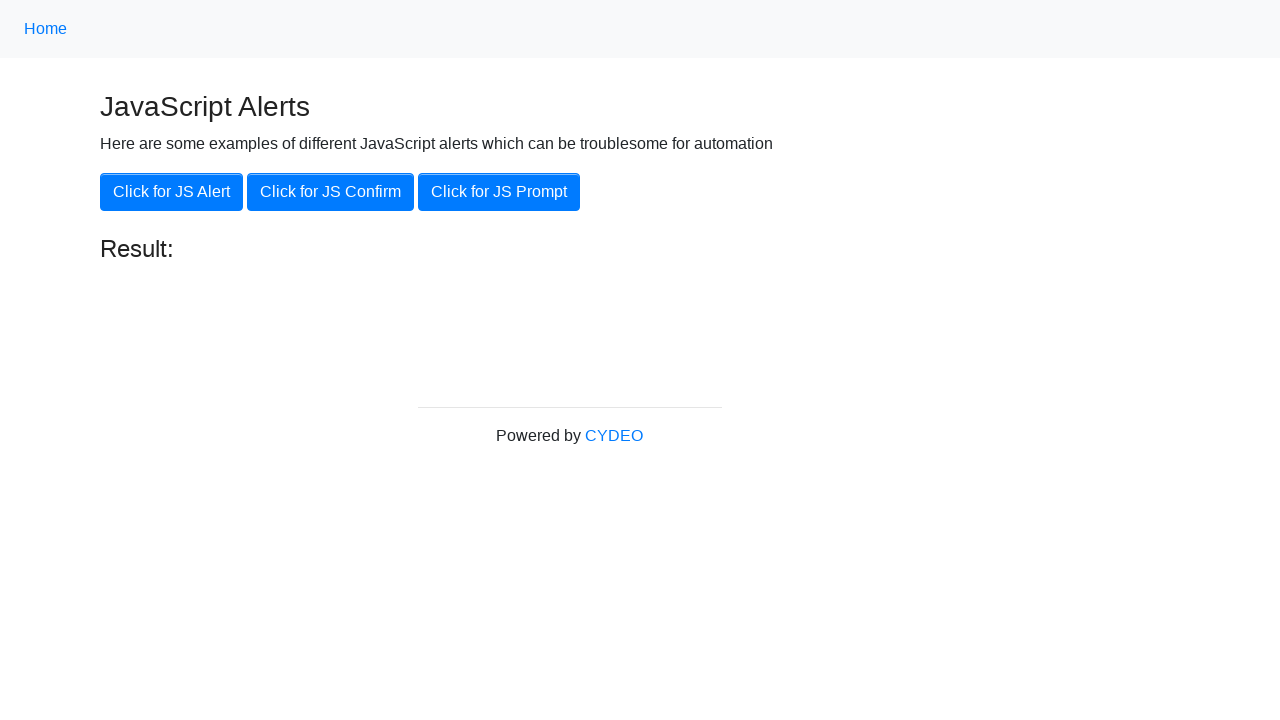

Navigated to JavaScript alerts practice page
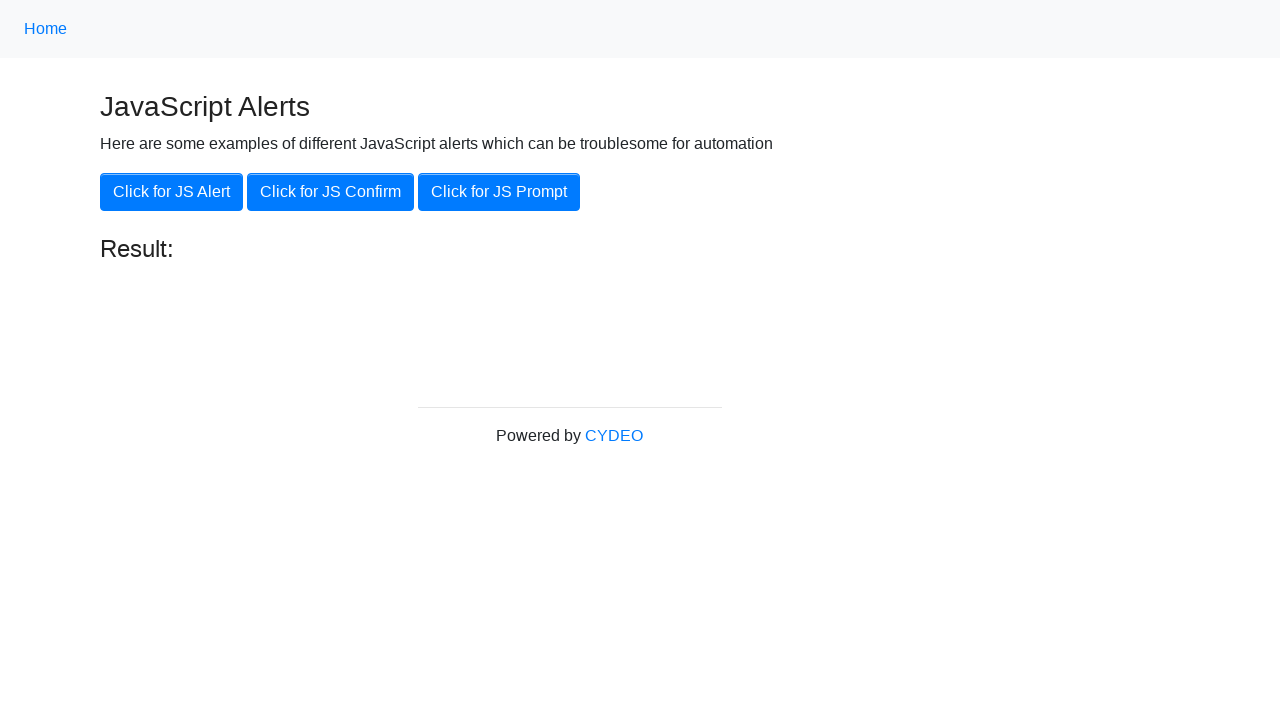

Clicked the JS Prompt button at (499, 192) on button[onclick='jsPrompt()']
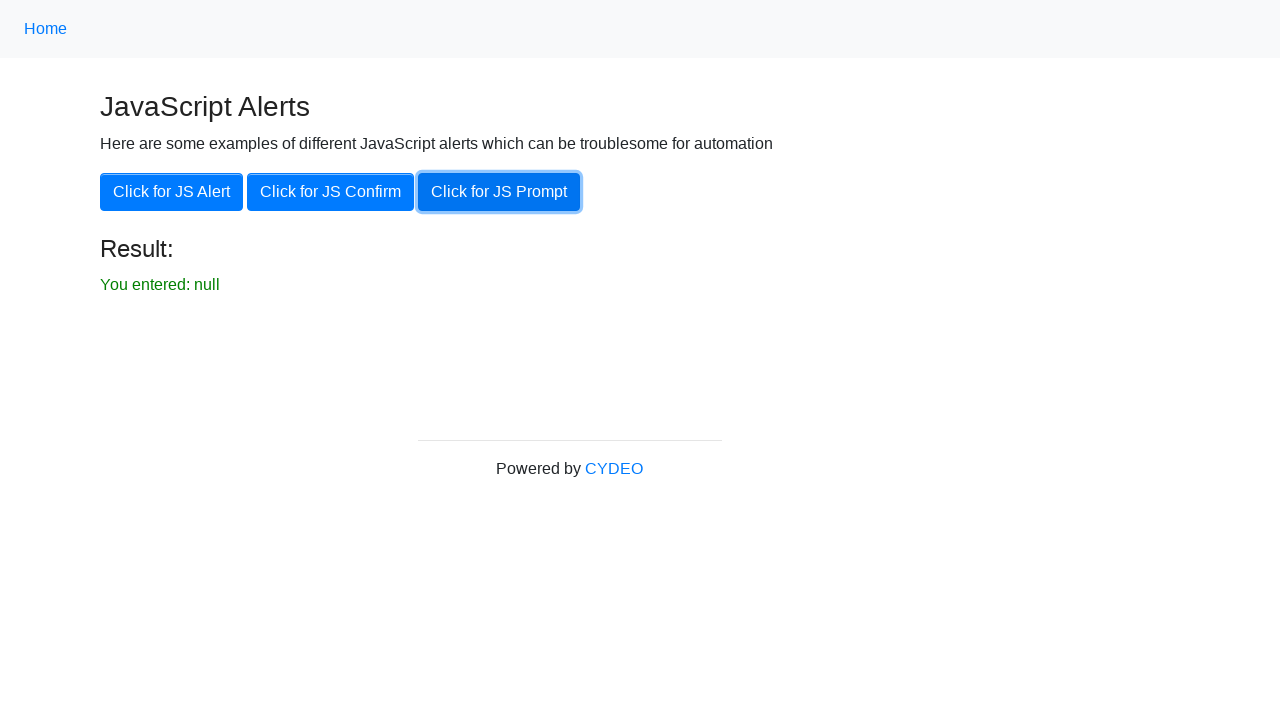

Set up dialog handler to accept prompt with text 'hello'
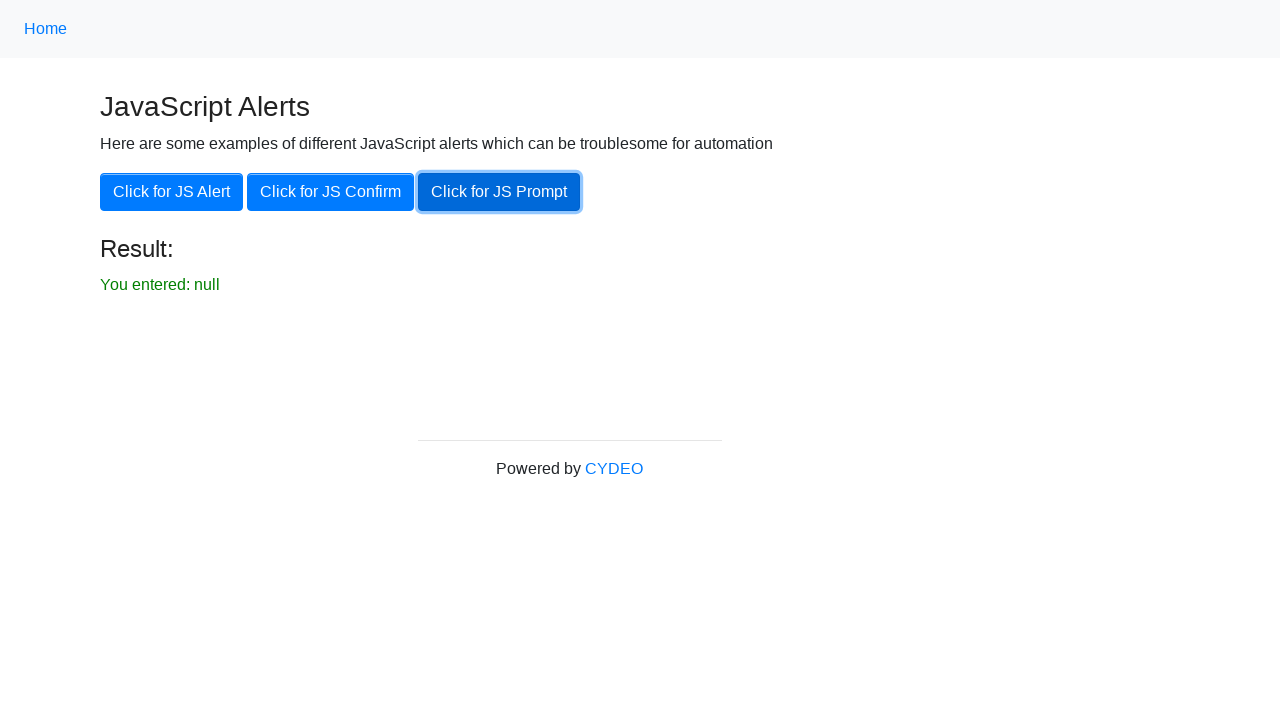

Clicked the JS Prompt button again to trigger dialog at (499, 192) on button[onclick='jsPrompt()']
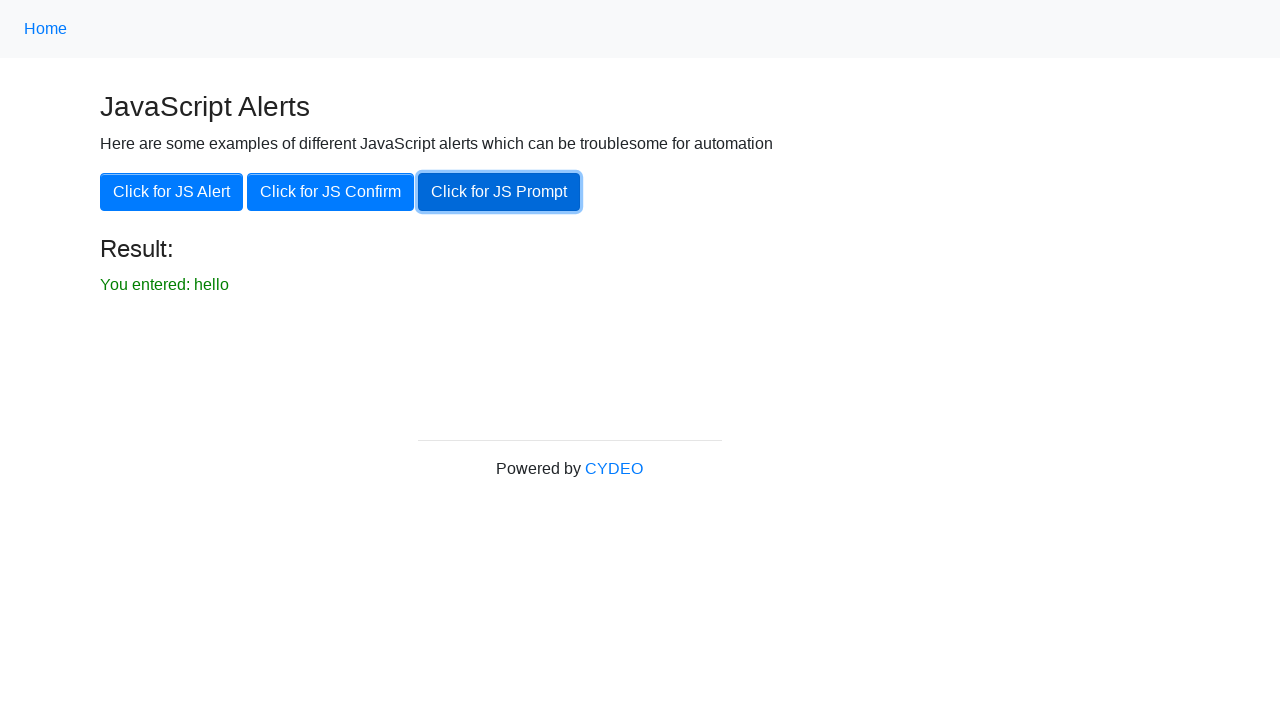

Waited for result message to appear
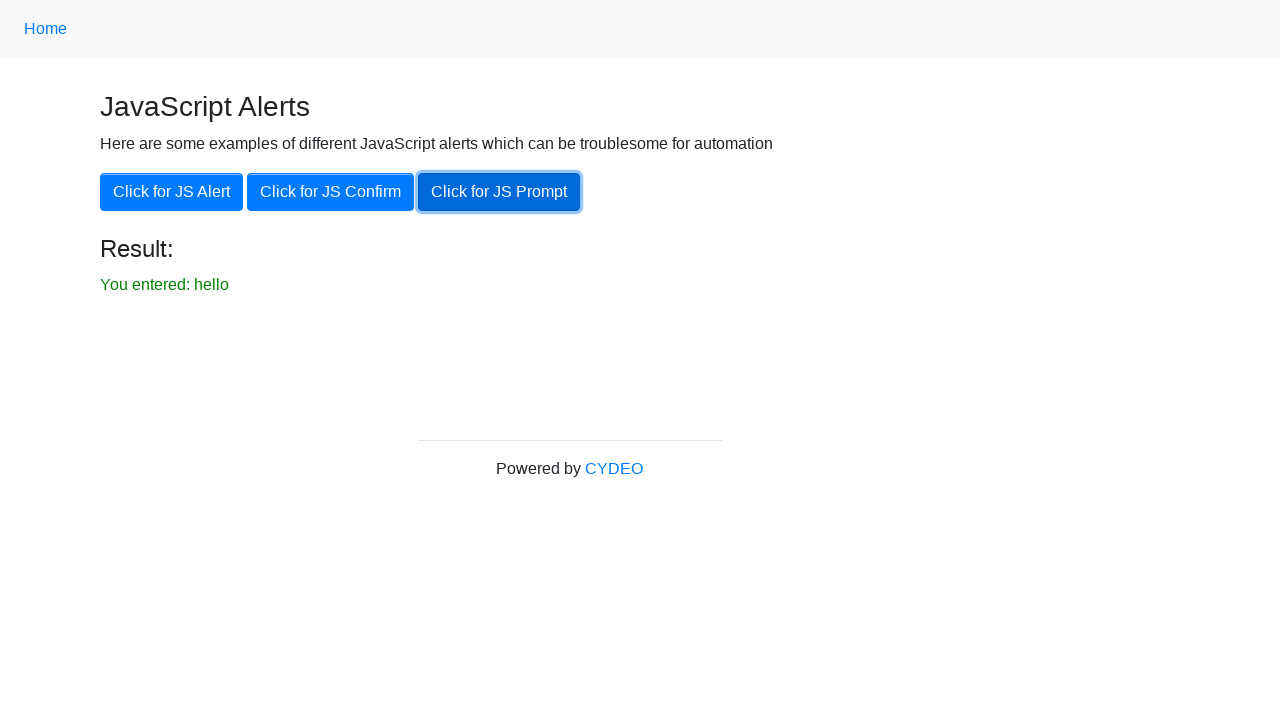

Retrieved result text: 'You entered: hello'
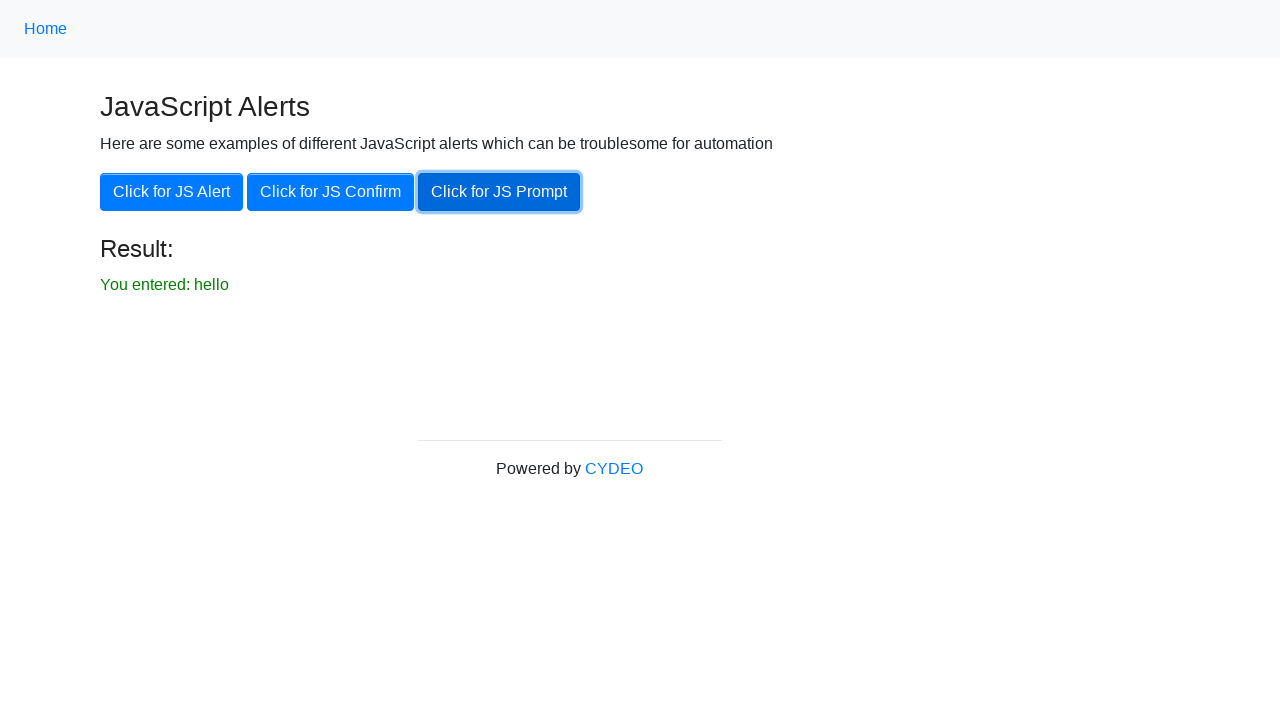

Verified result text matches expected value 'You entered: hello'
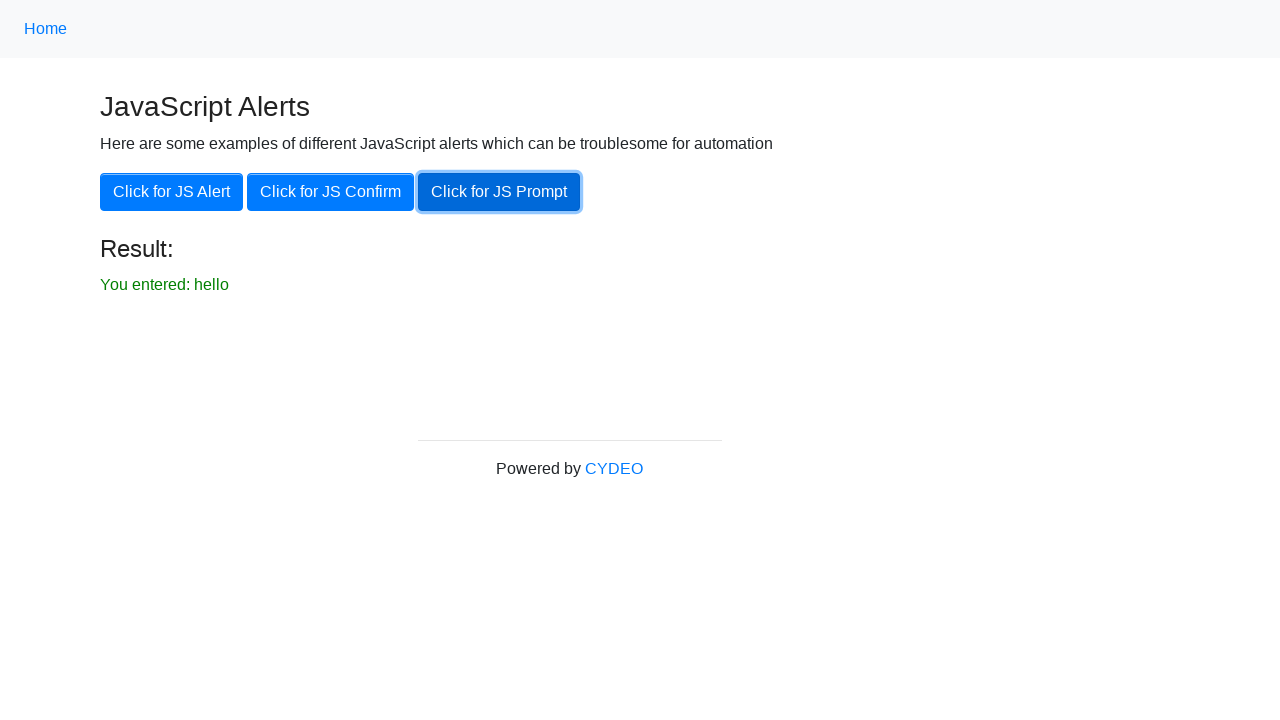

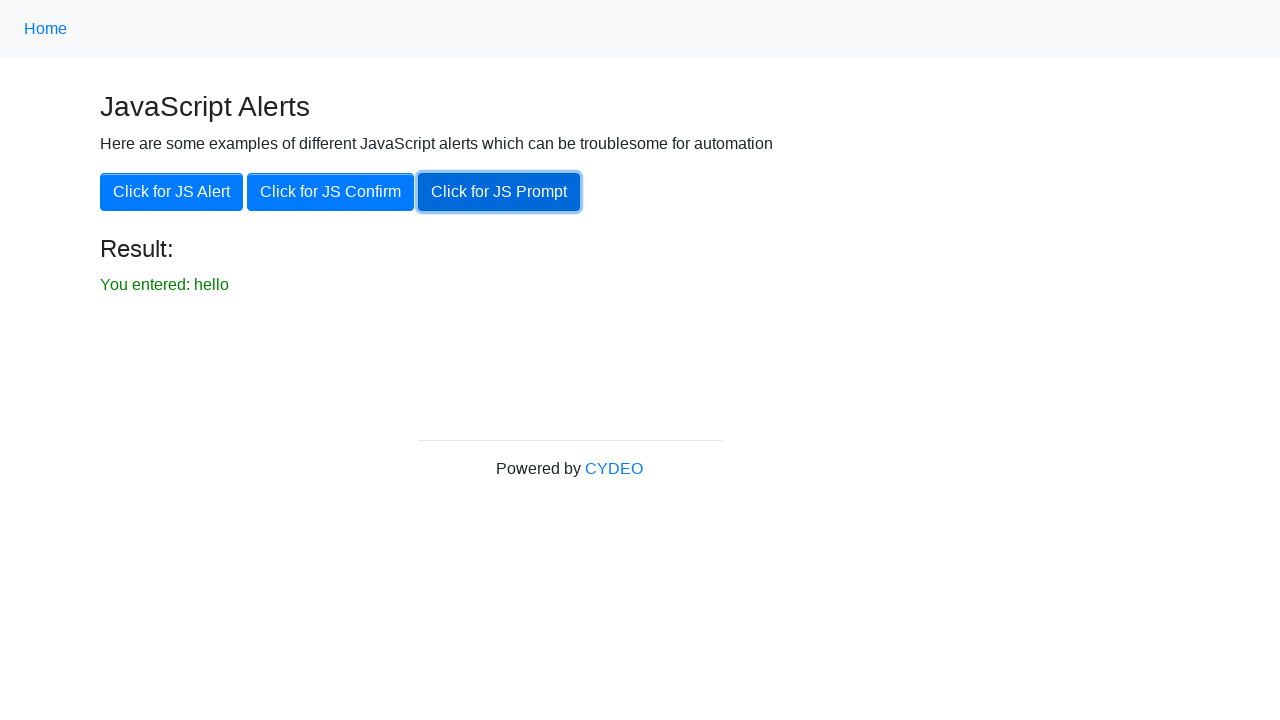